Navigates to the Koel app homepage and verifies the page loads successfully by checking the URL.

Starting URL: https://qa.koel.app/

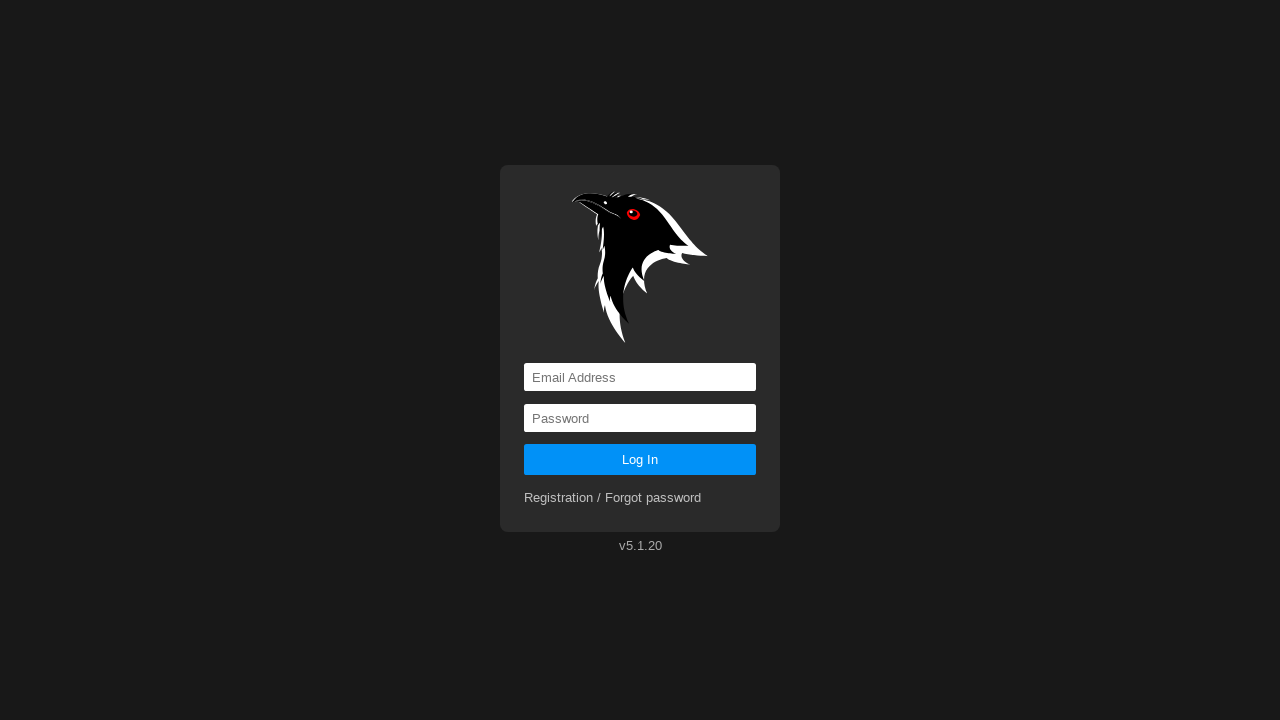

Navigated to Koel app homepage at https://qa.koel.app/
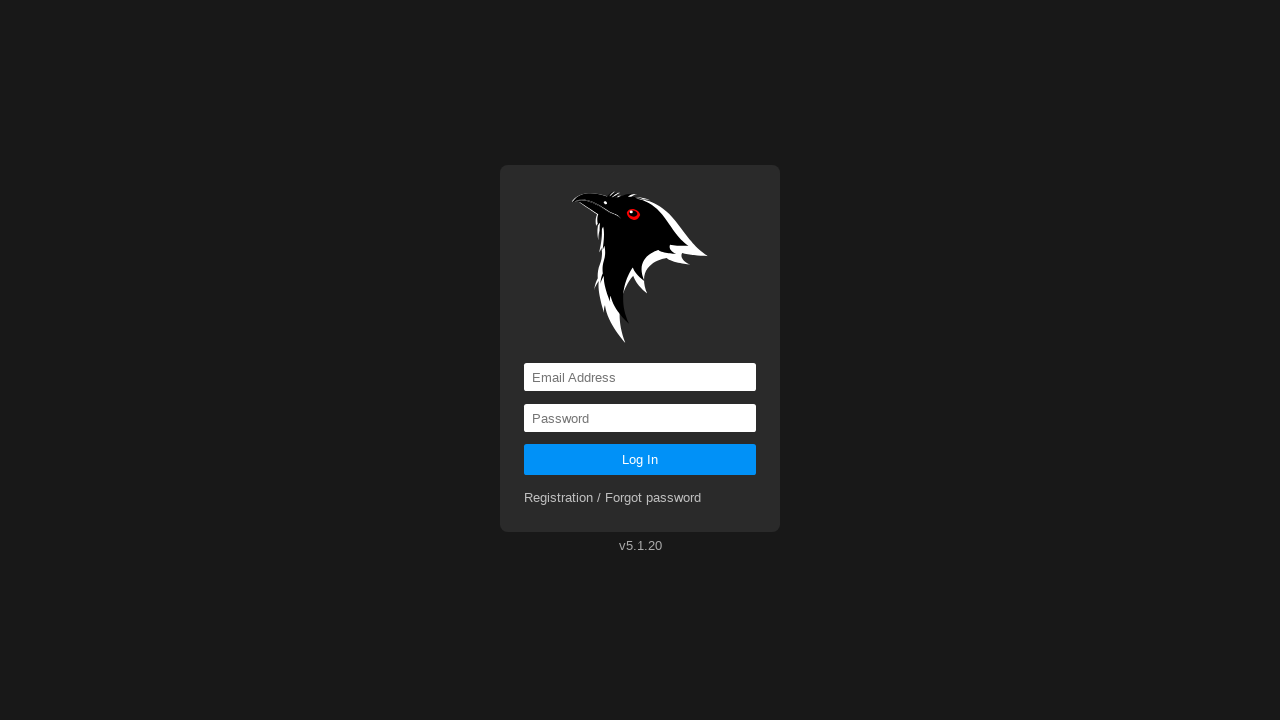

Waited for page to load completely
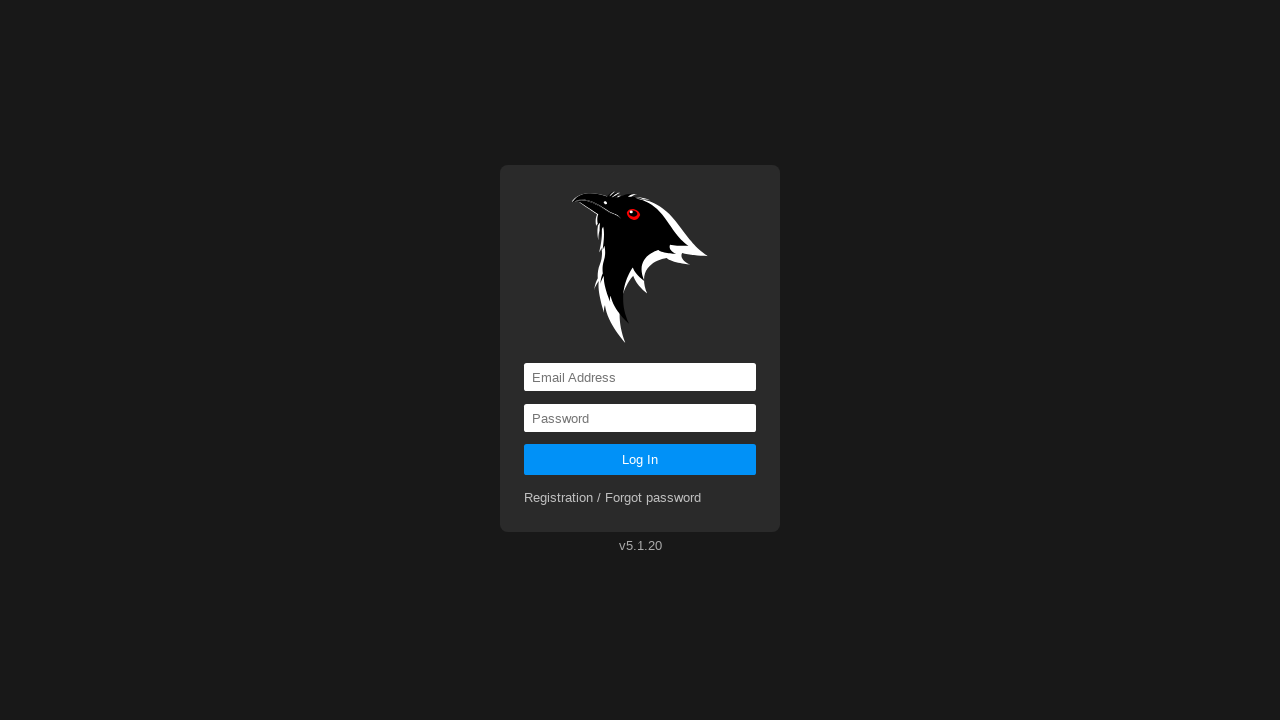

Verified page URL is correct: https://qa.koel.app/
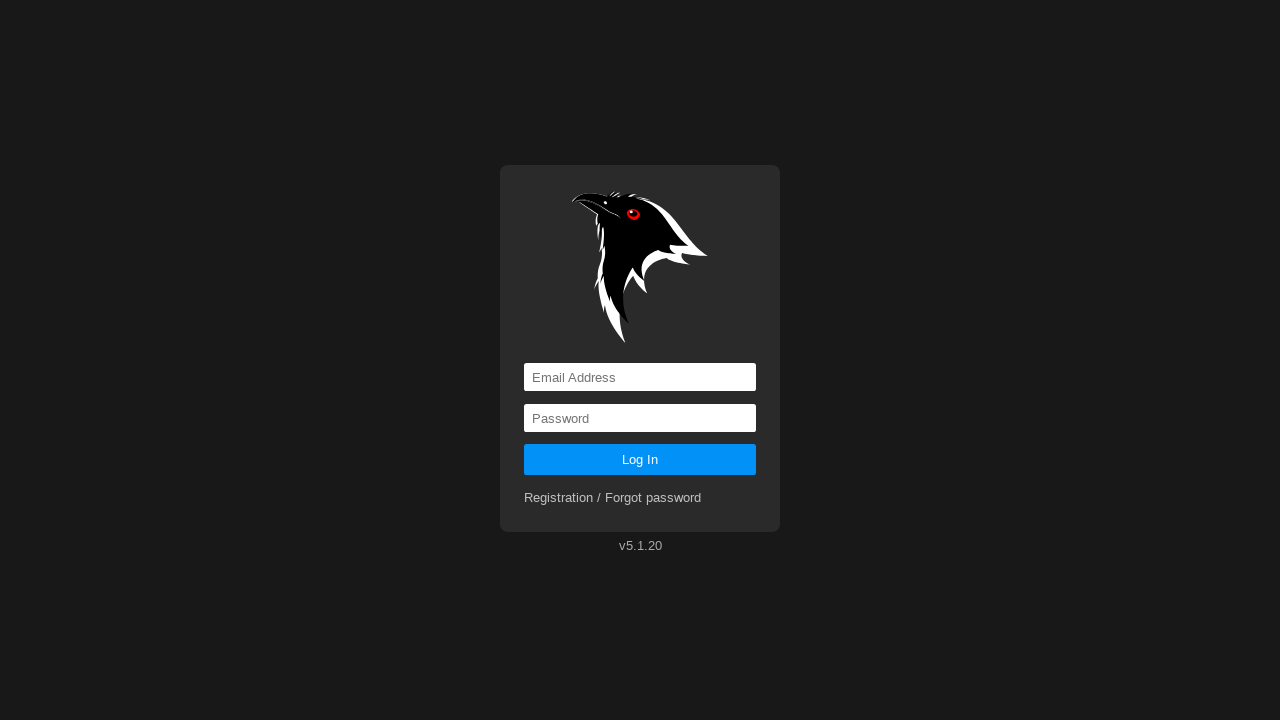

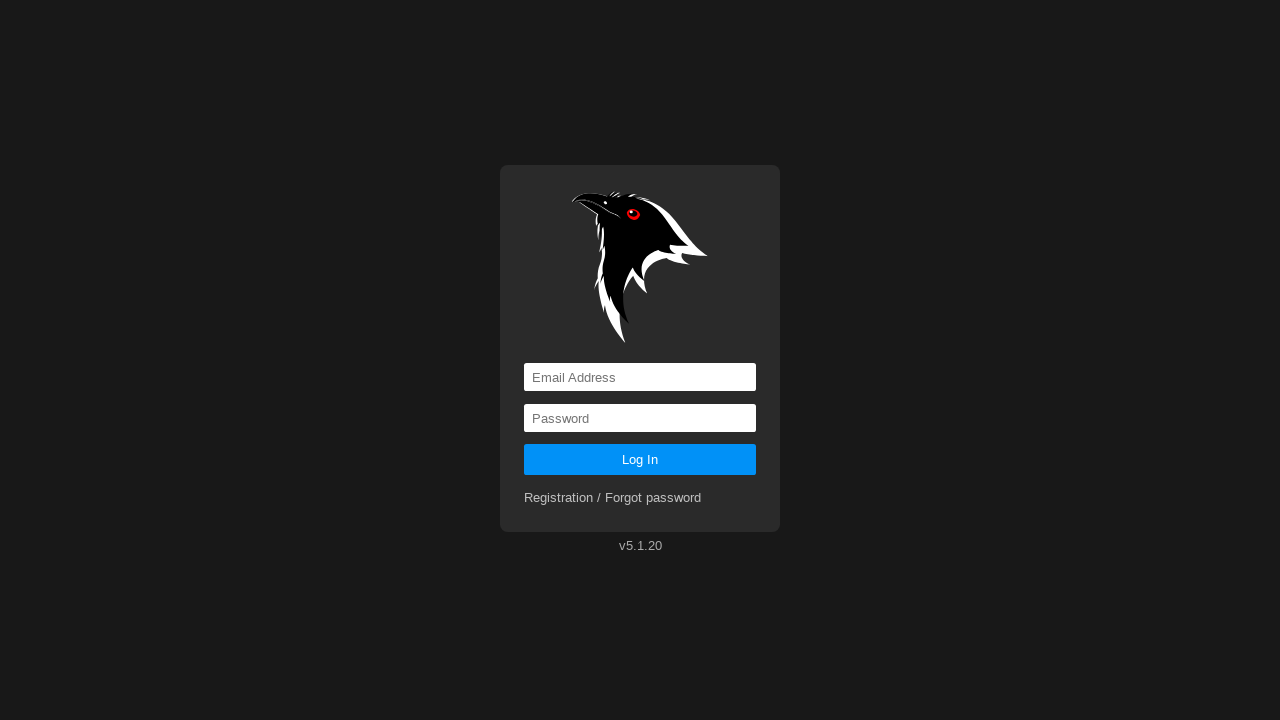